Tests selecting all cars at once in an AngularJS multiselect directive by clicking the toggle button and then using the 'check all' functionality to select all available options.

Starting URL: http://amitava82.github.io/angular-multiselect/

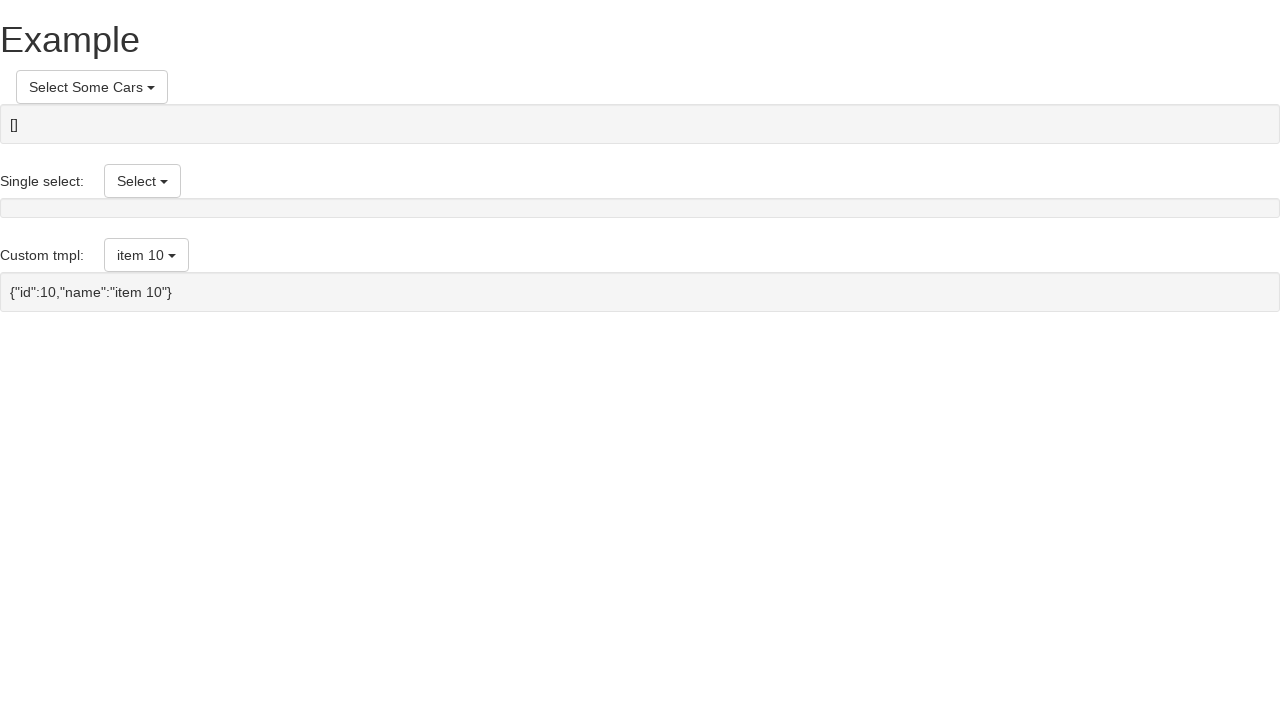

Clicked toggle button to open multiselect dropdown at (92, 87) on button[ng-click='toggleSelect()']
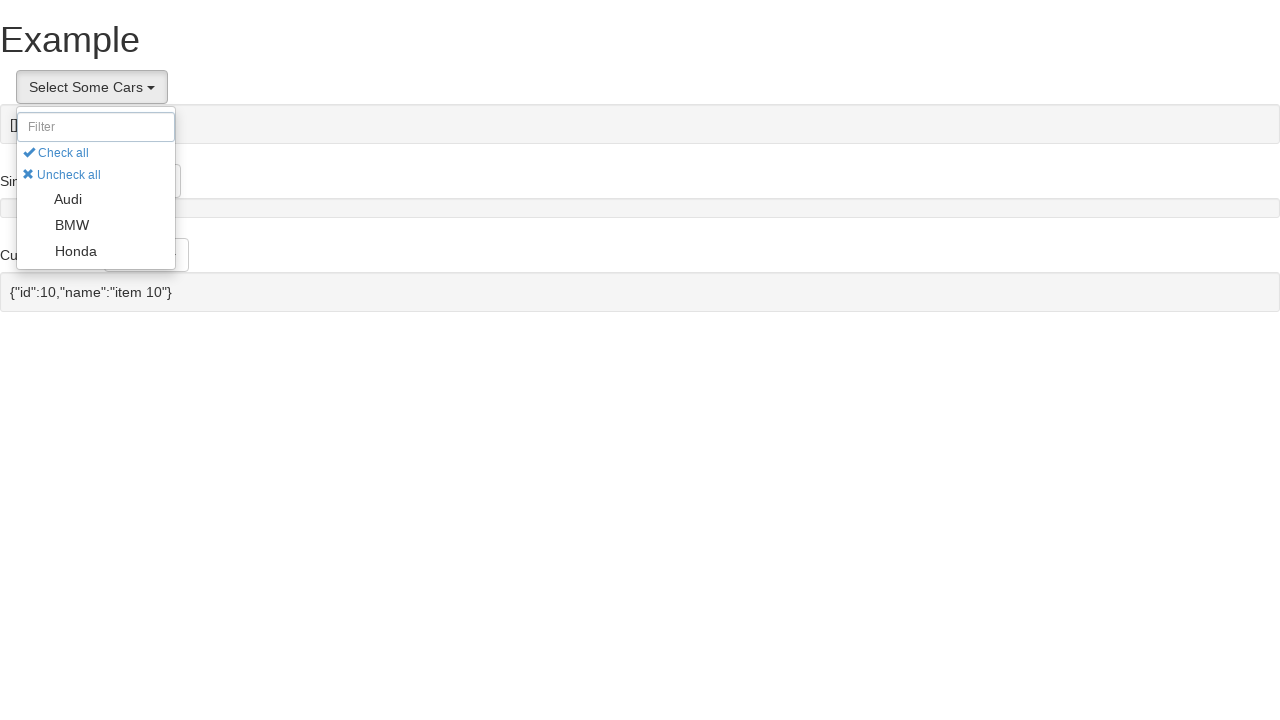

Waited for 'Check All' button to become visible
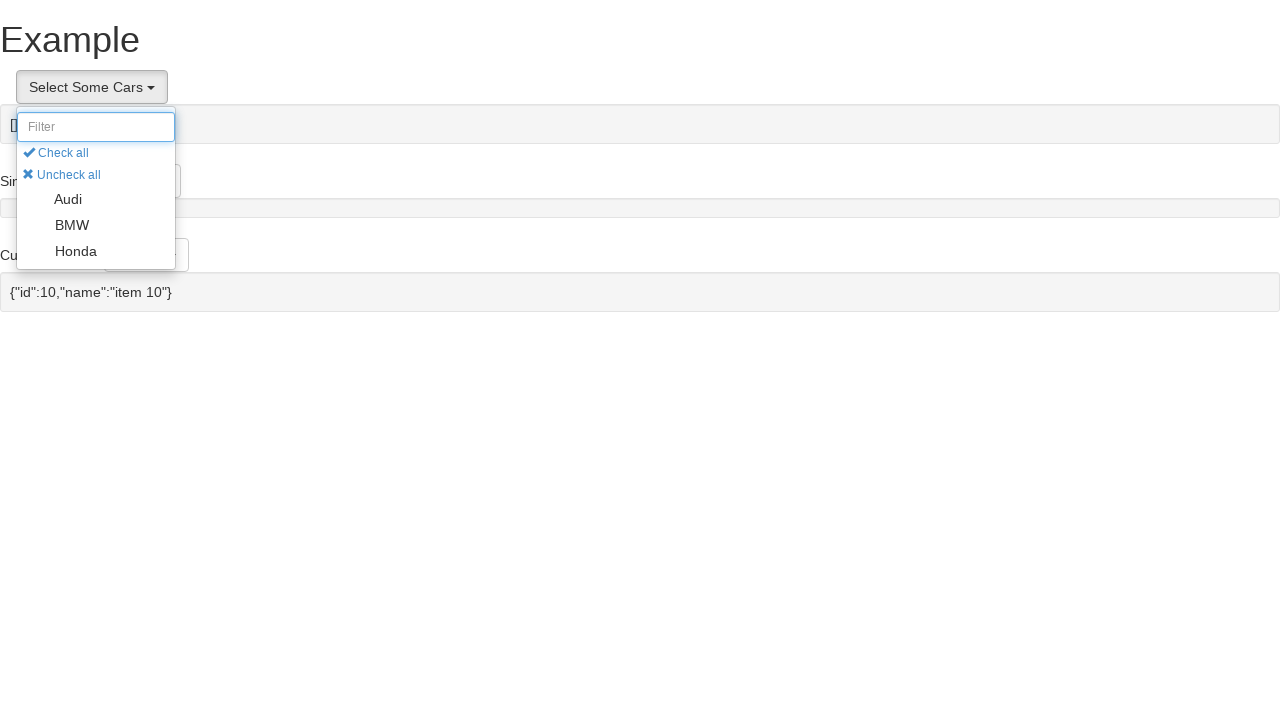

Clicked 'Check All' button to select all cars at (56, 153) on button[ng-click='checkAll()']
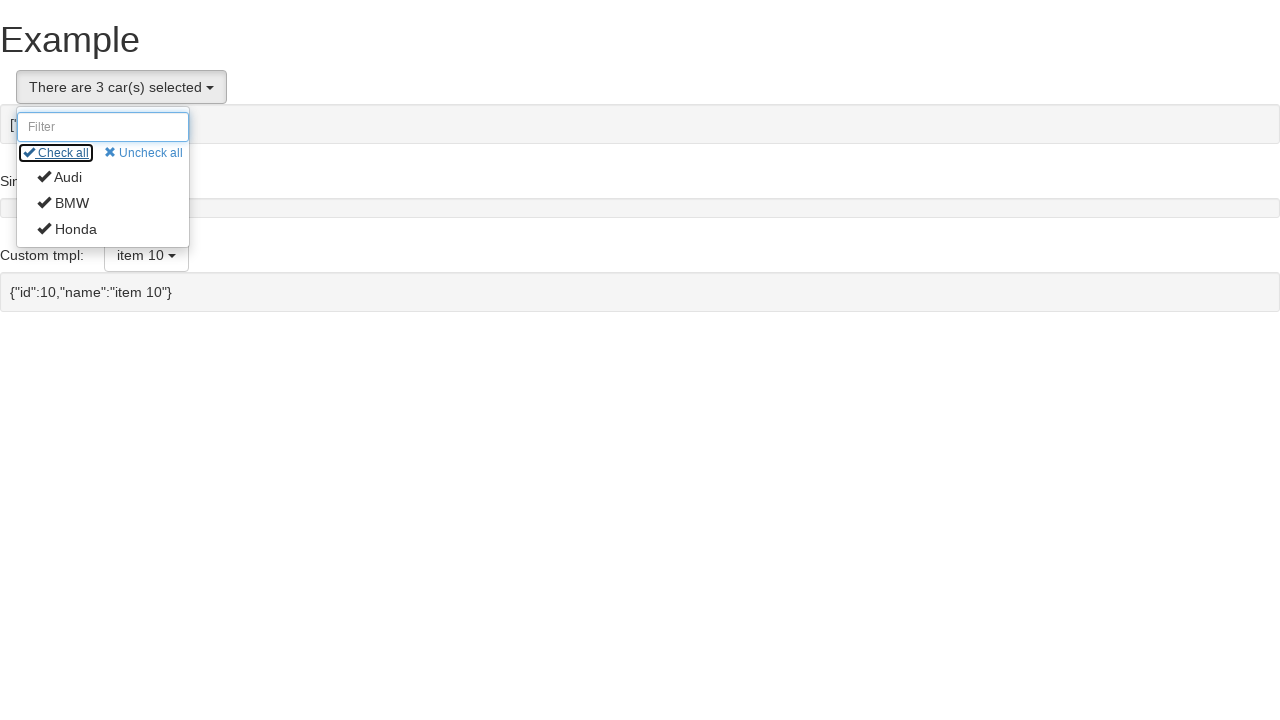

Verified all multiselect items are loaded
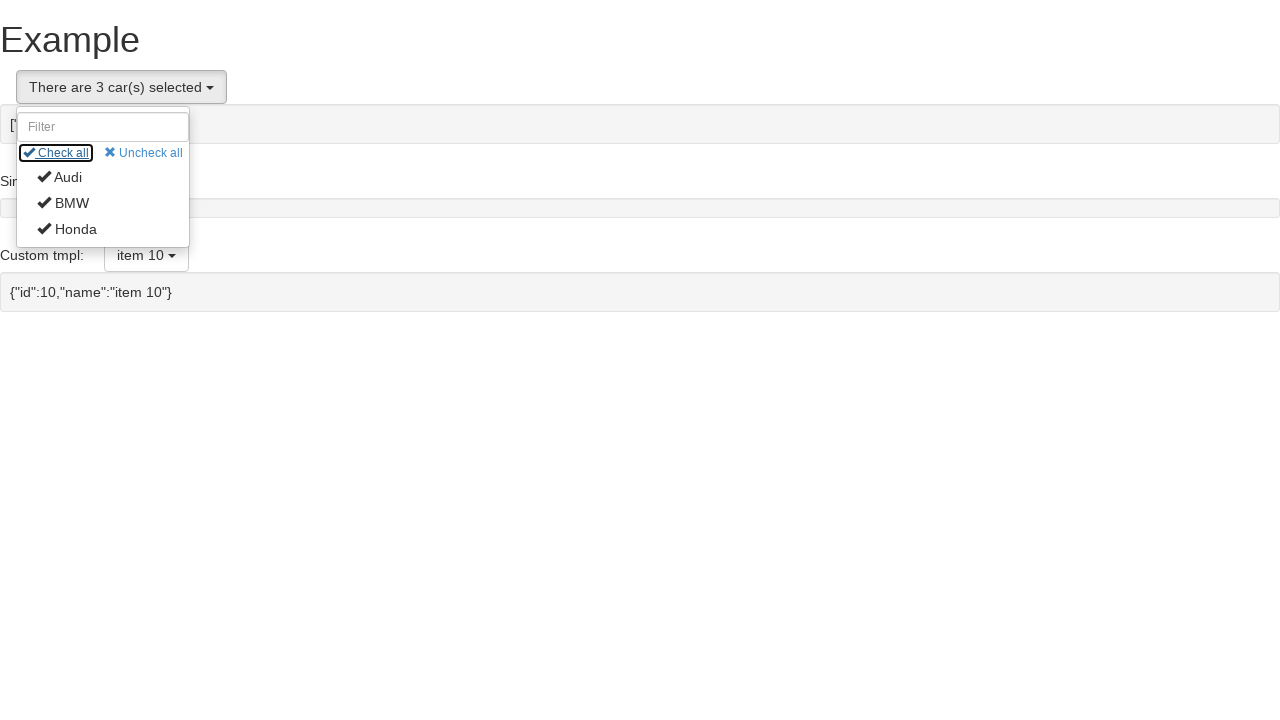

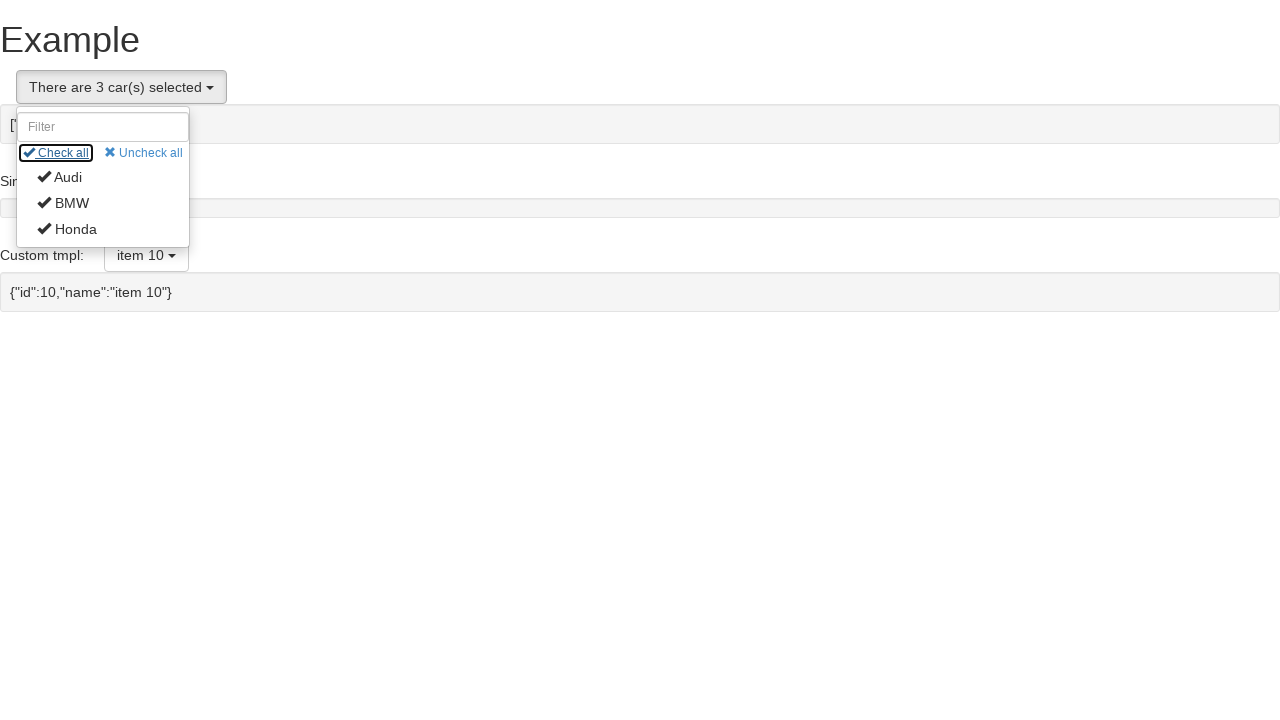